Tests returning a rented cat by setting cat 2 as rented, then returning it and verifying success

Starting URL: https://cs1632.appspot.com/

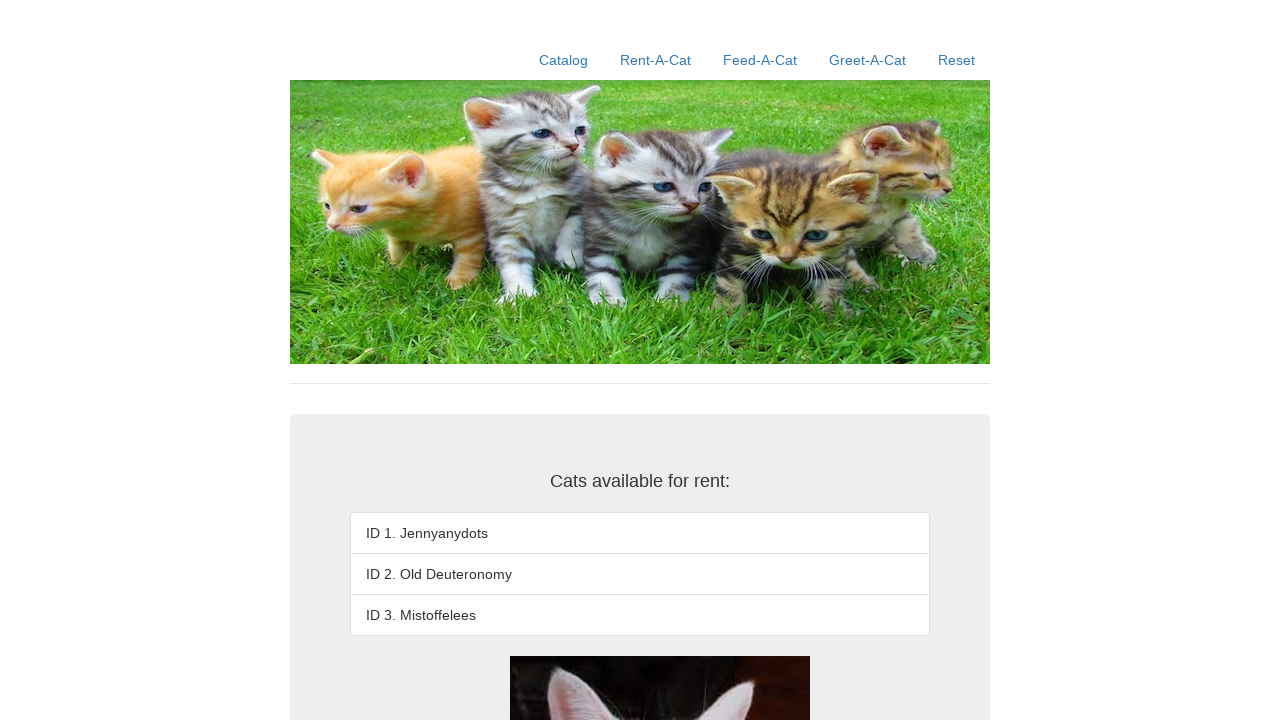

Reset all cat cookies to false (not rented)
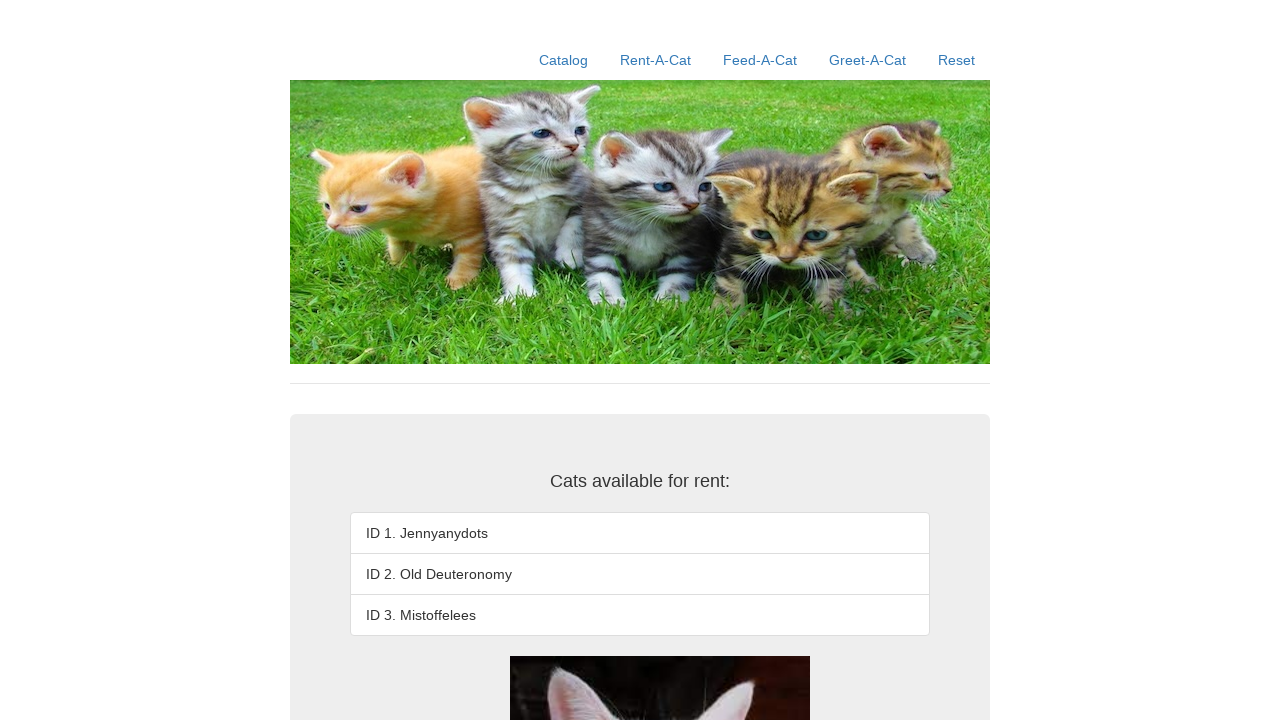

Set cat 2 as rented via cookie
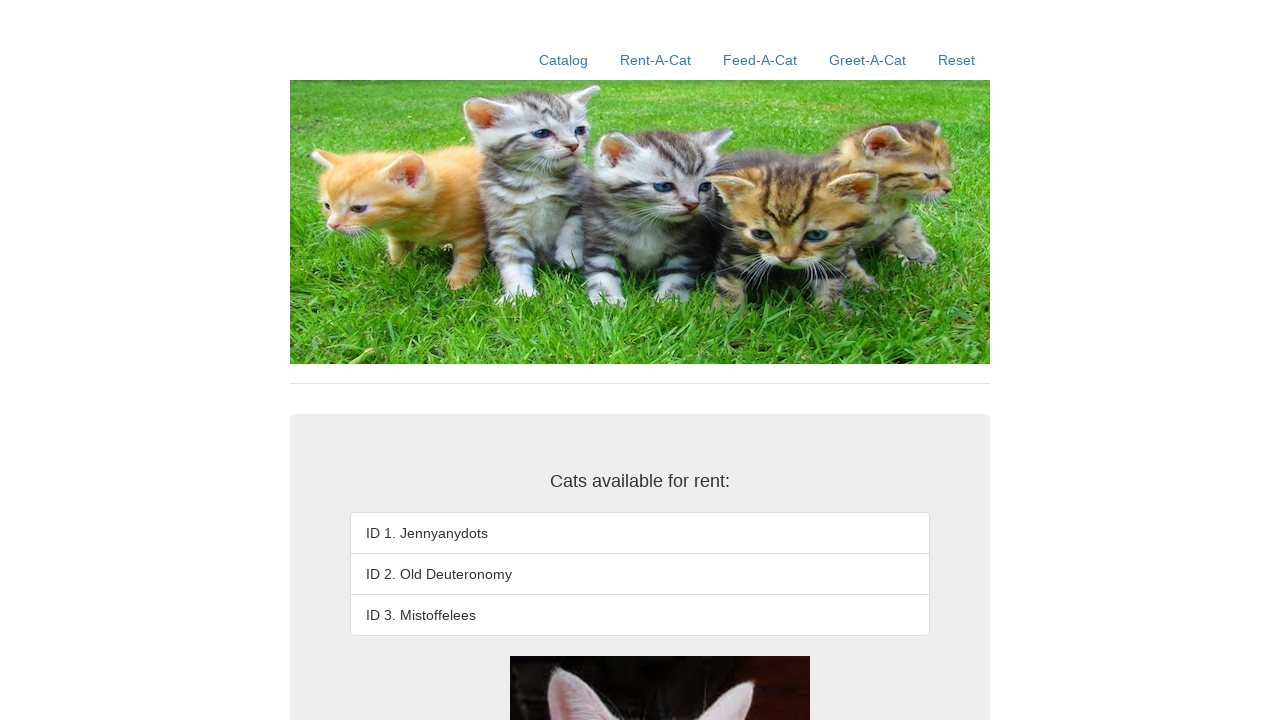

Clicked Rent-A-Cat link at (656, 60) on a:text('Rent-A-Cat')
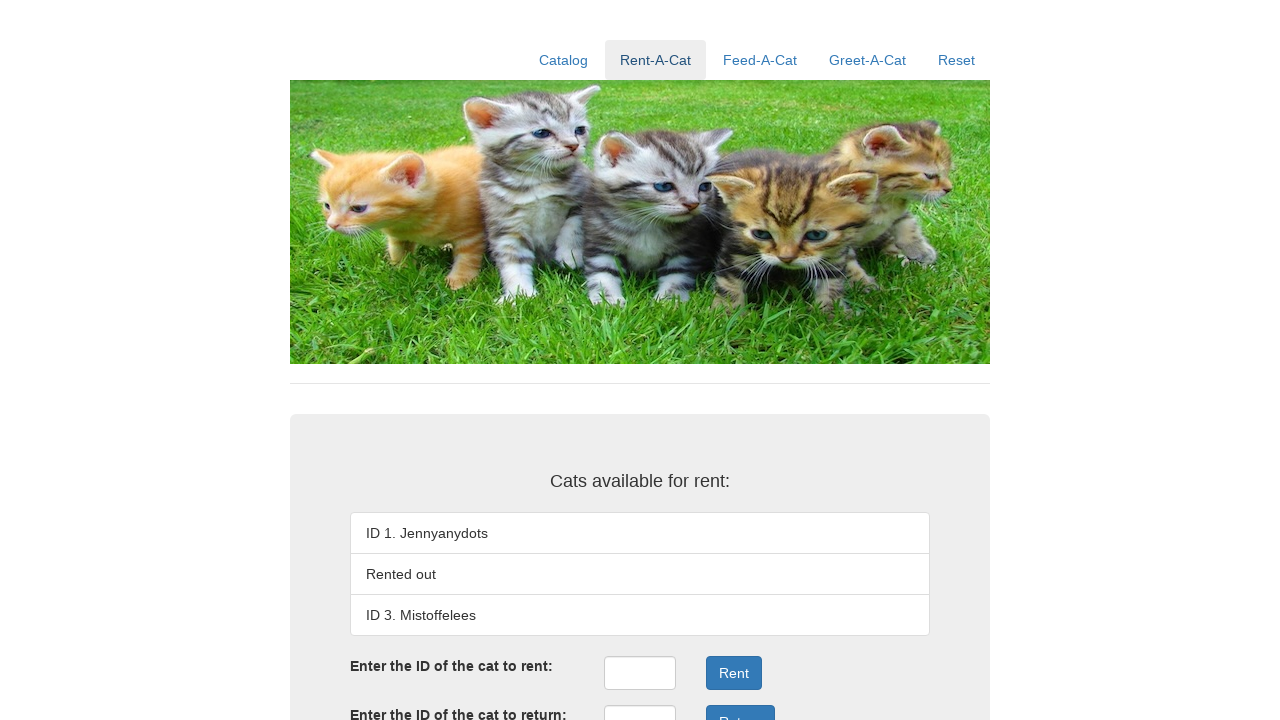

Clicked returnID input field at (640, 703) on #returnID
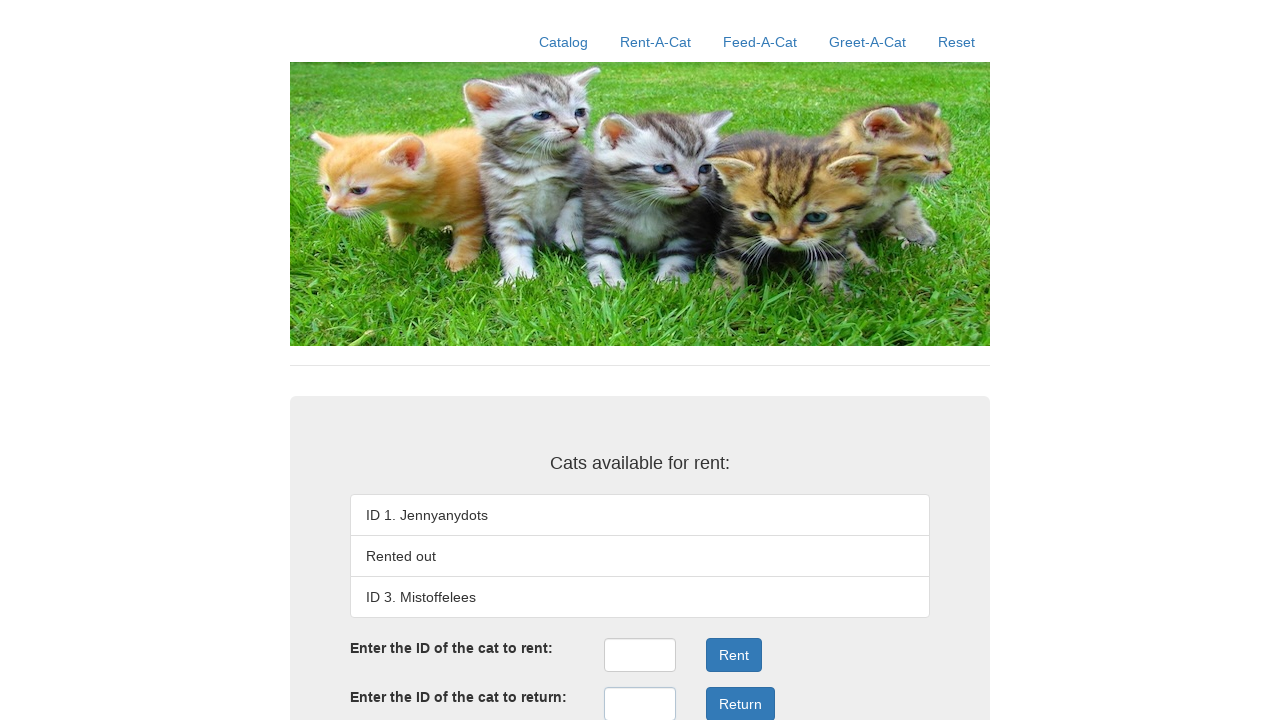

Filled returnID field with cat ID 2 on #returnID
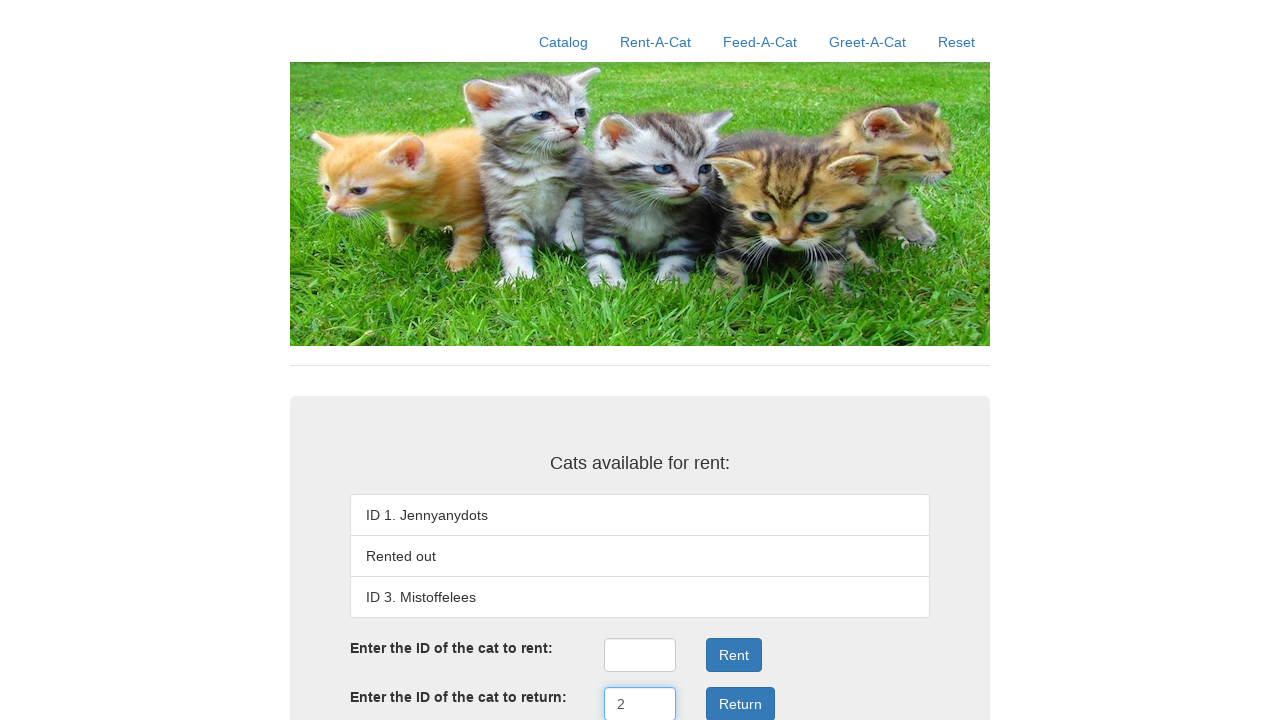

Clicked Return button to return cat 2 at (740, 703) on xpath=//button[text()='Return']
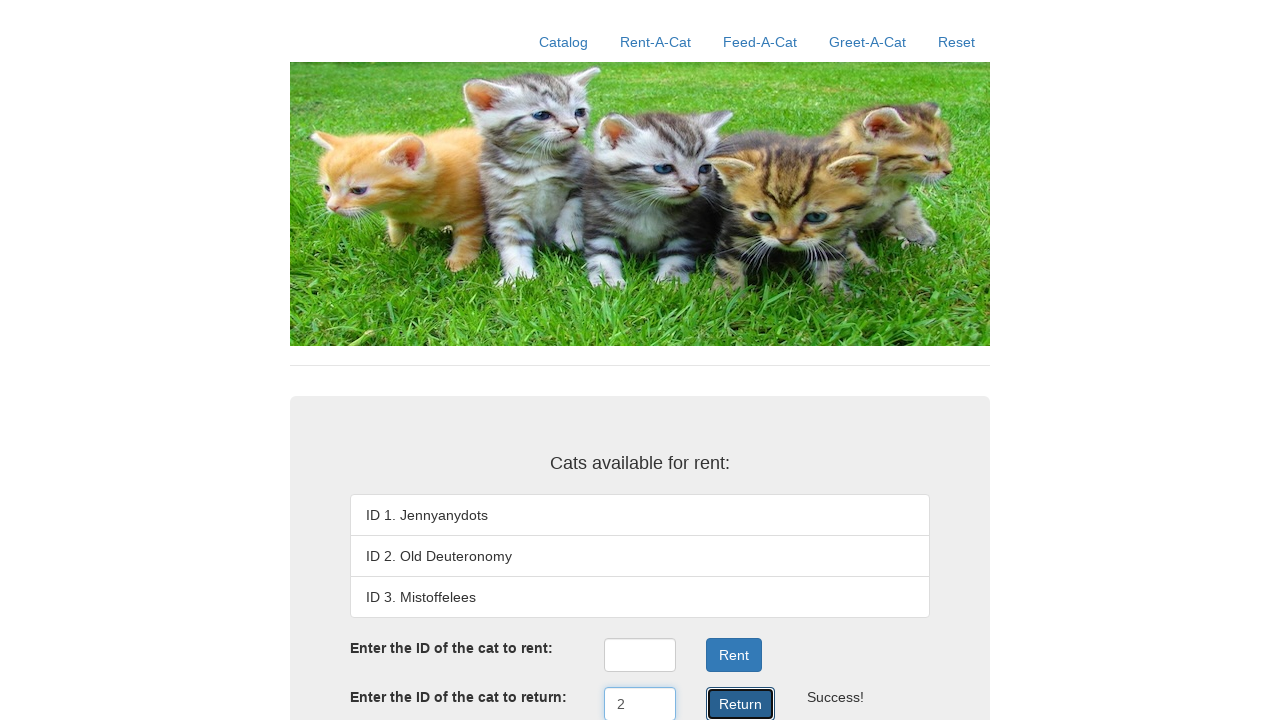

Return result message appeared
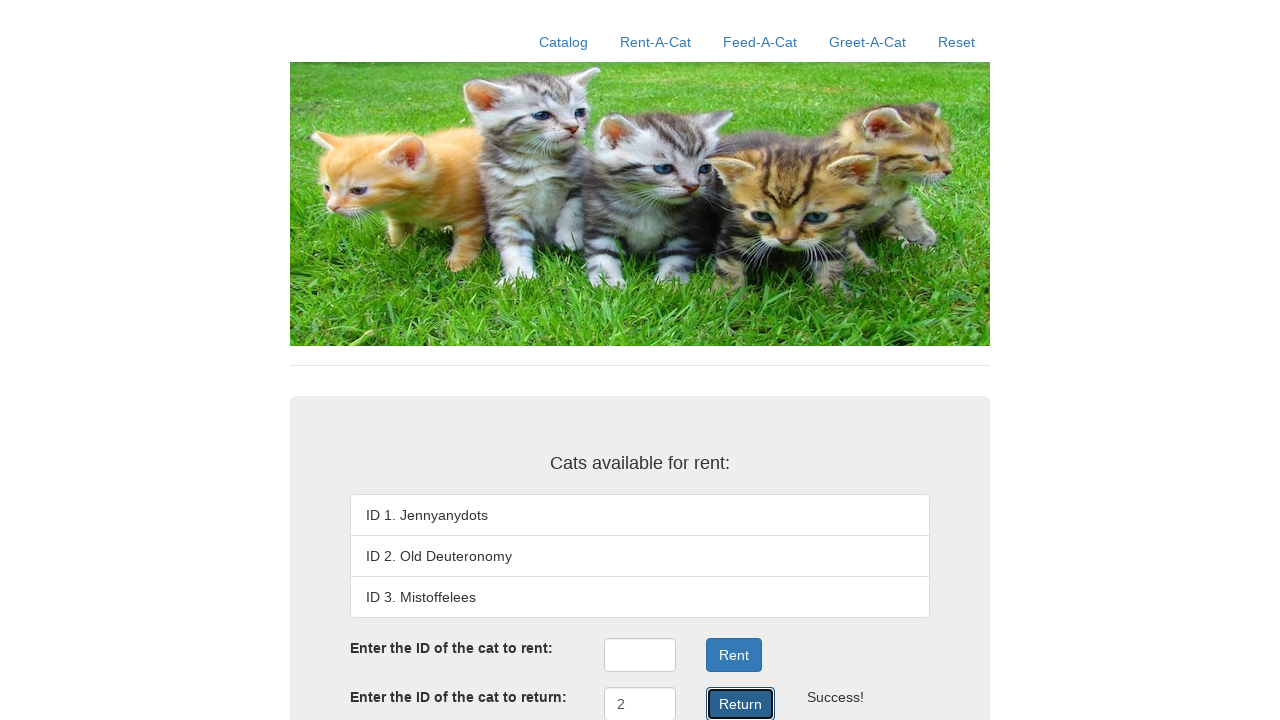

Verified cat 1 (Jennyanydots) is available
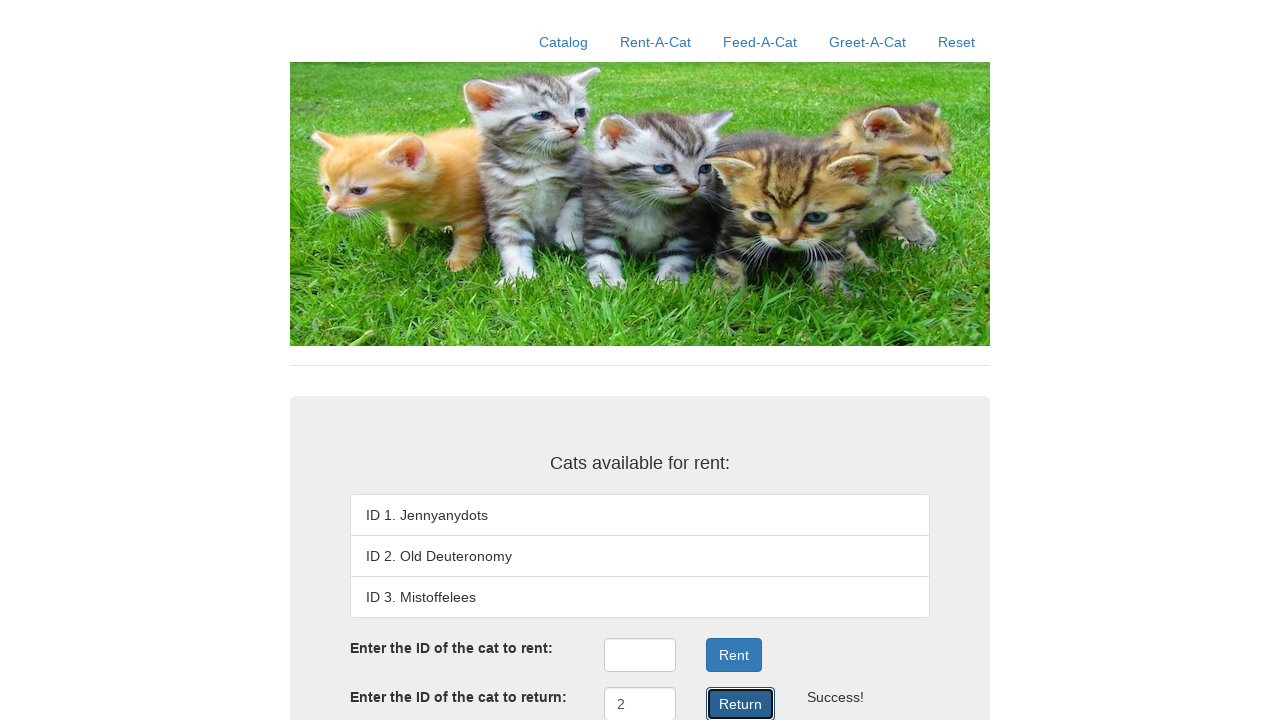

Verified cat 2 (Old Deuteronomy) is available after return
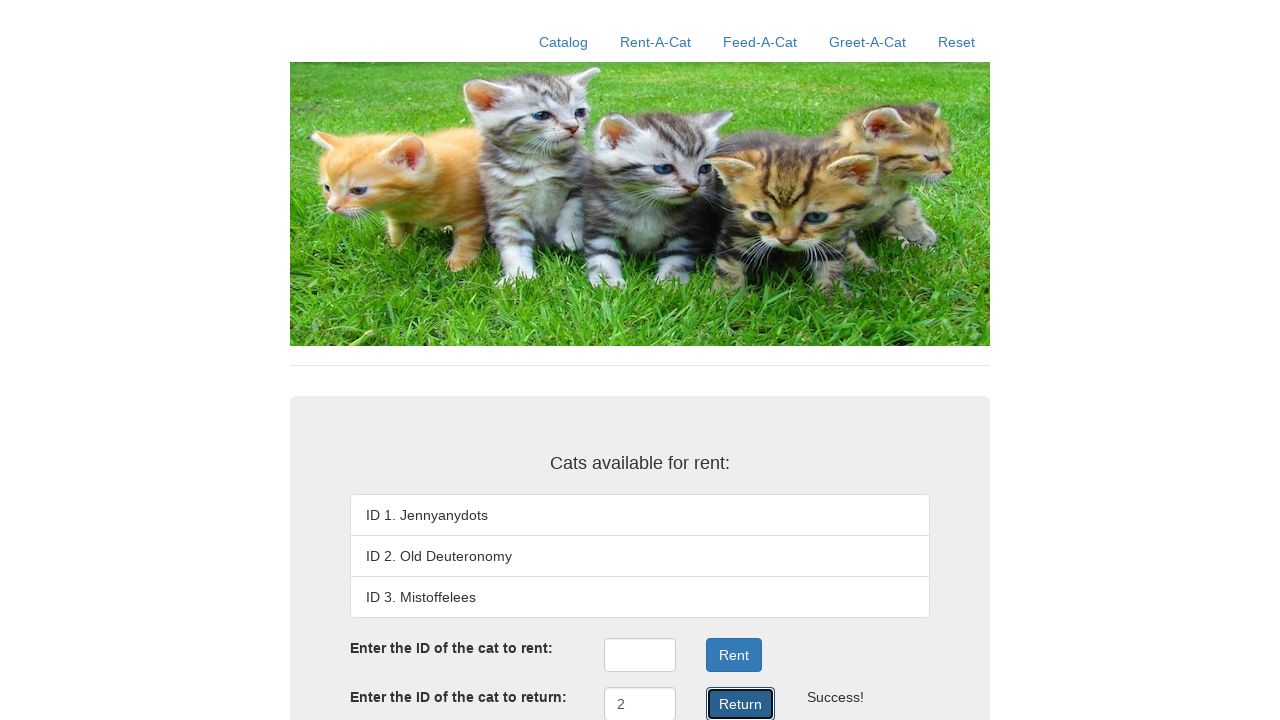

Verified cat 3 (Mistoffelees) is available
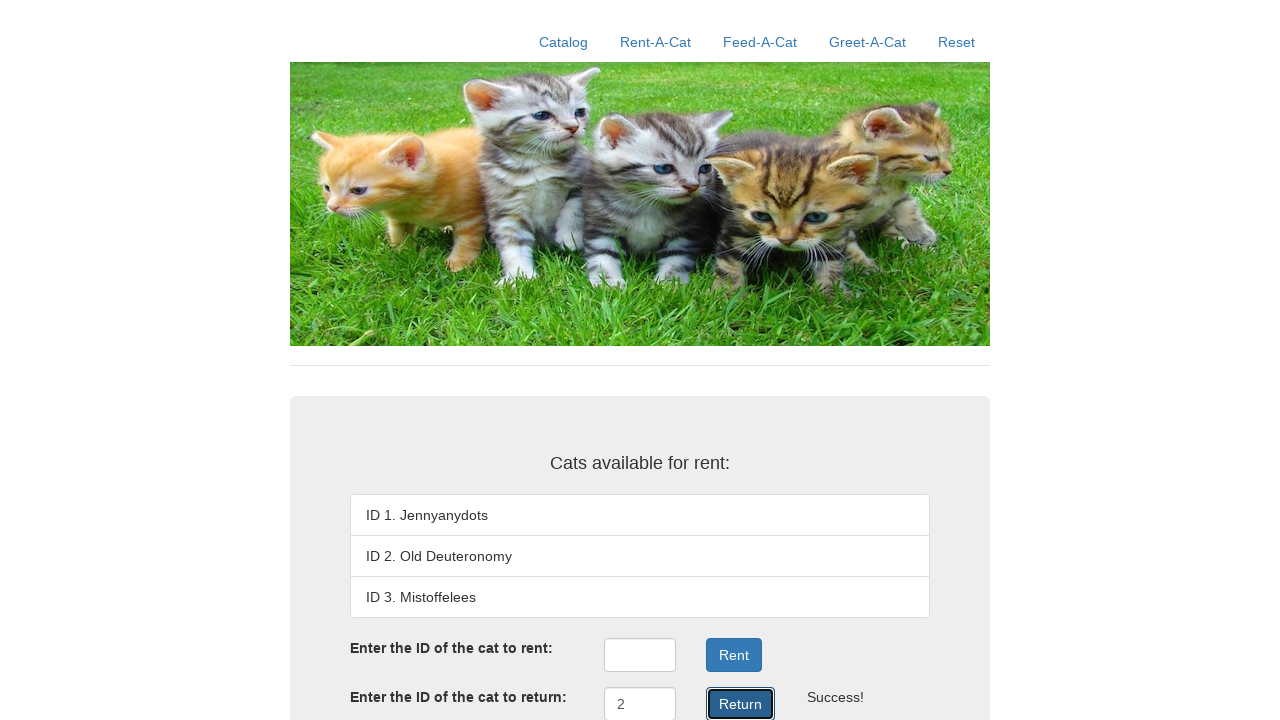

Verified return was successful with 'Success!' message
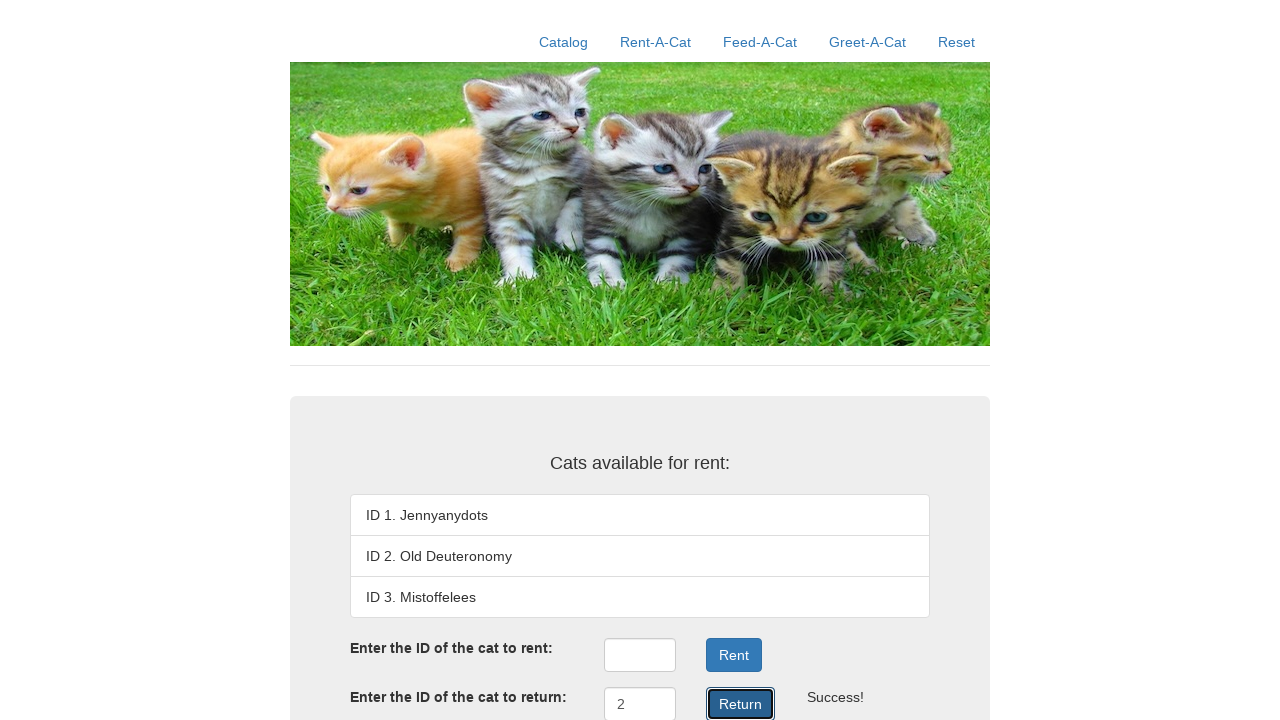

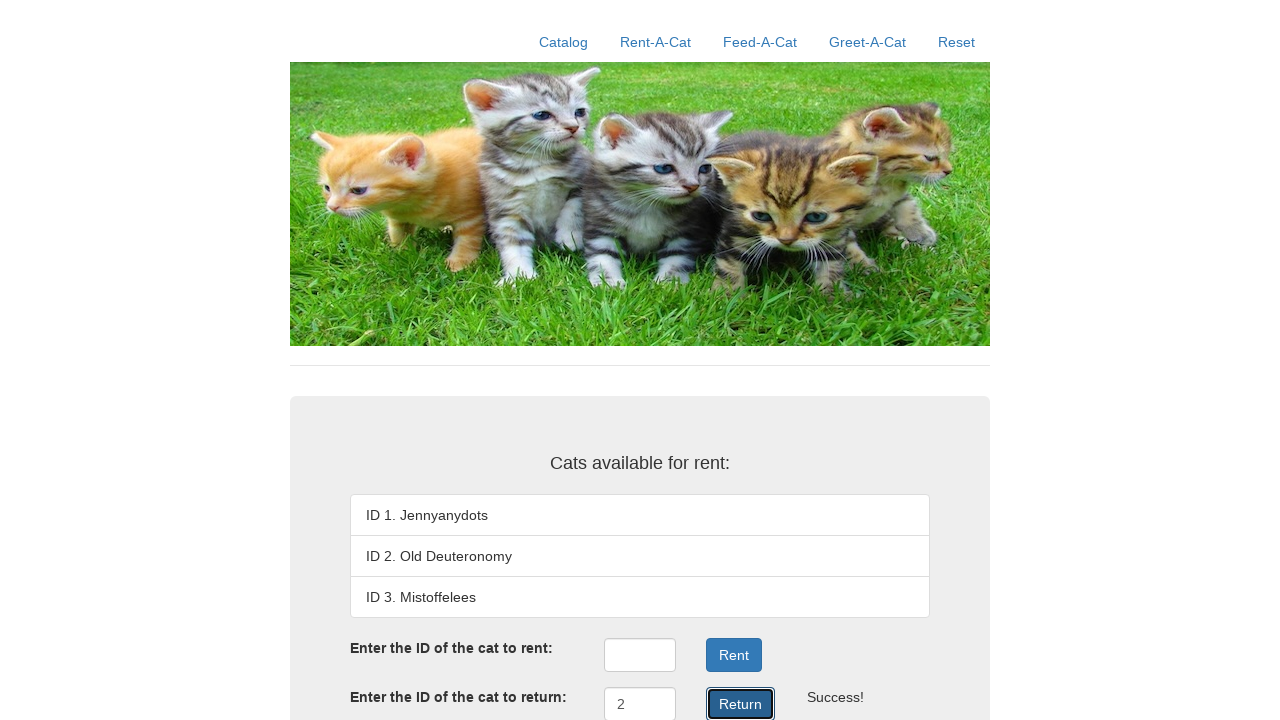